Tests checkbox functionality by clicking on a sports checkbox and verifying its selection state

Starting URL: https://demoqa.com/automation-practice-form

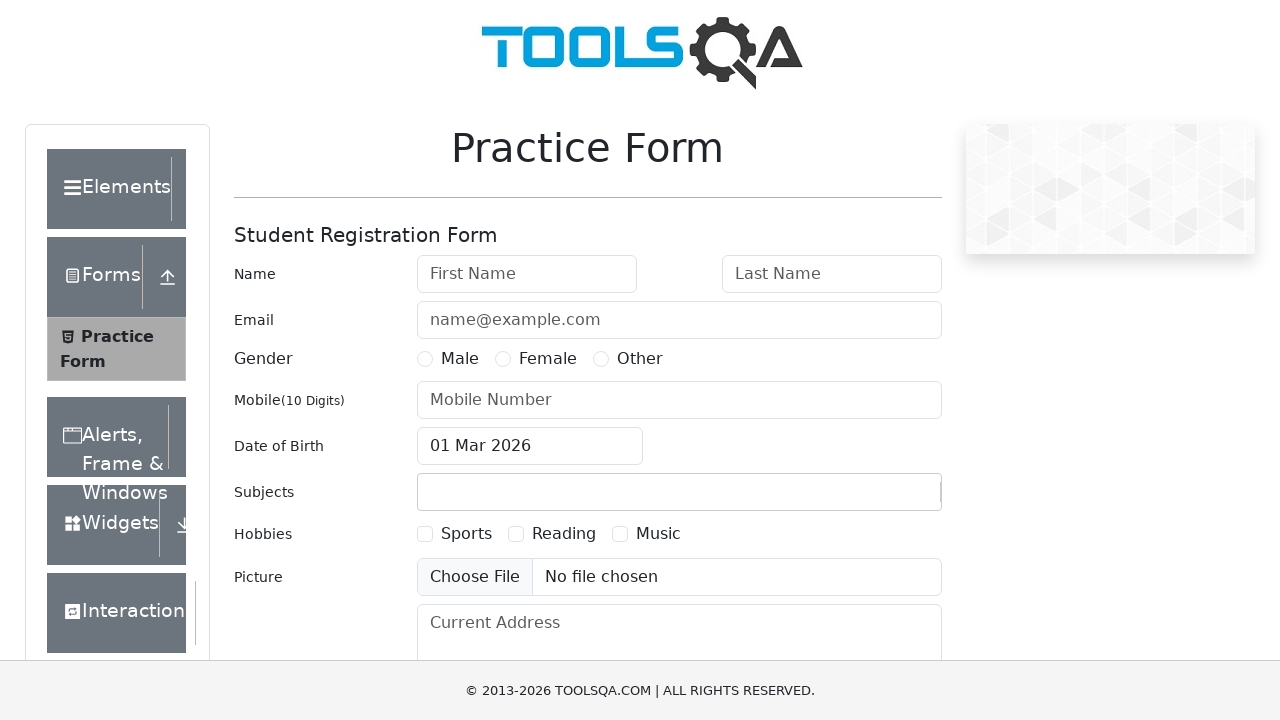

Clicked on the Sports checkbox label at (466, 534) on label[for='hobbies-checkbox-1']
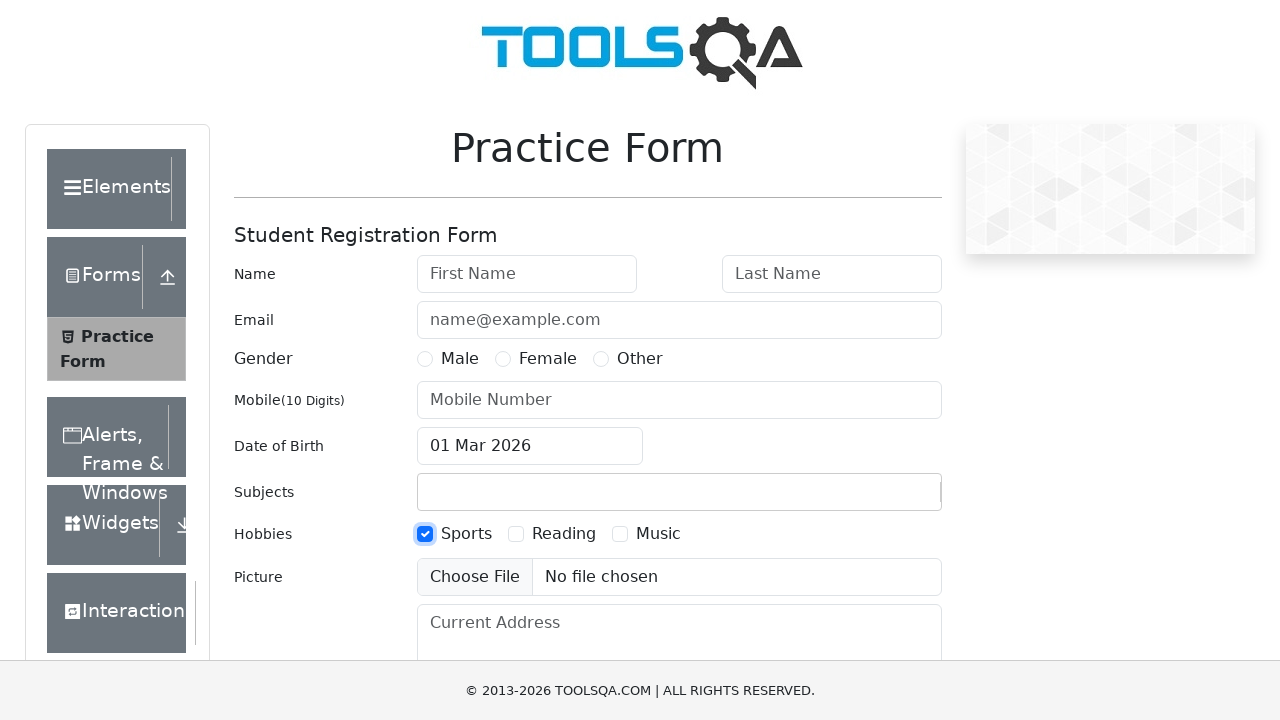

Located the Sports checkbox element
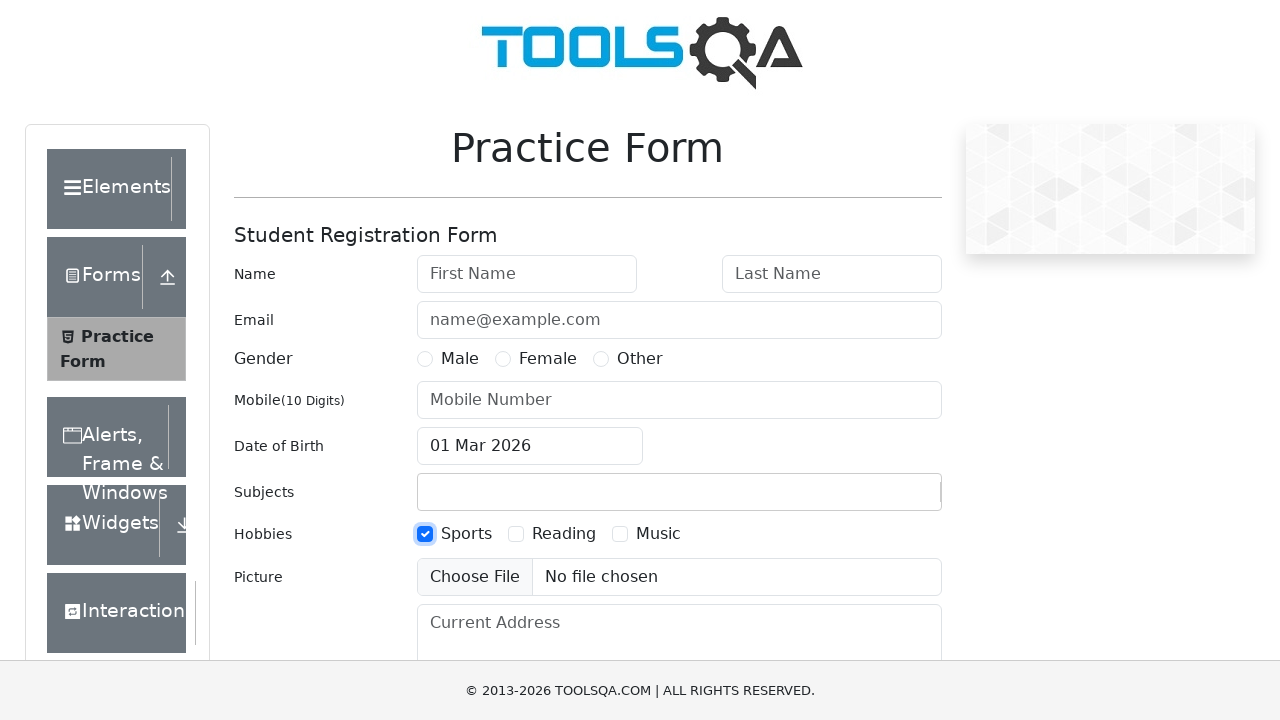

Verified that the Sports checkbox is checked
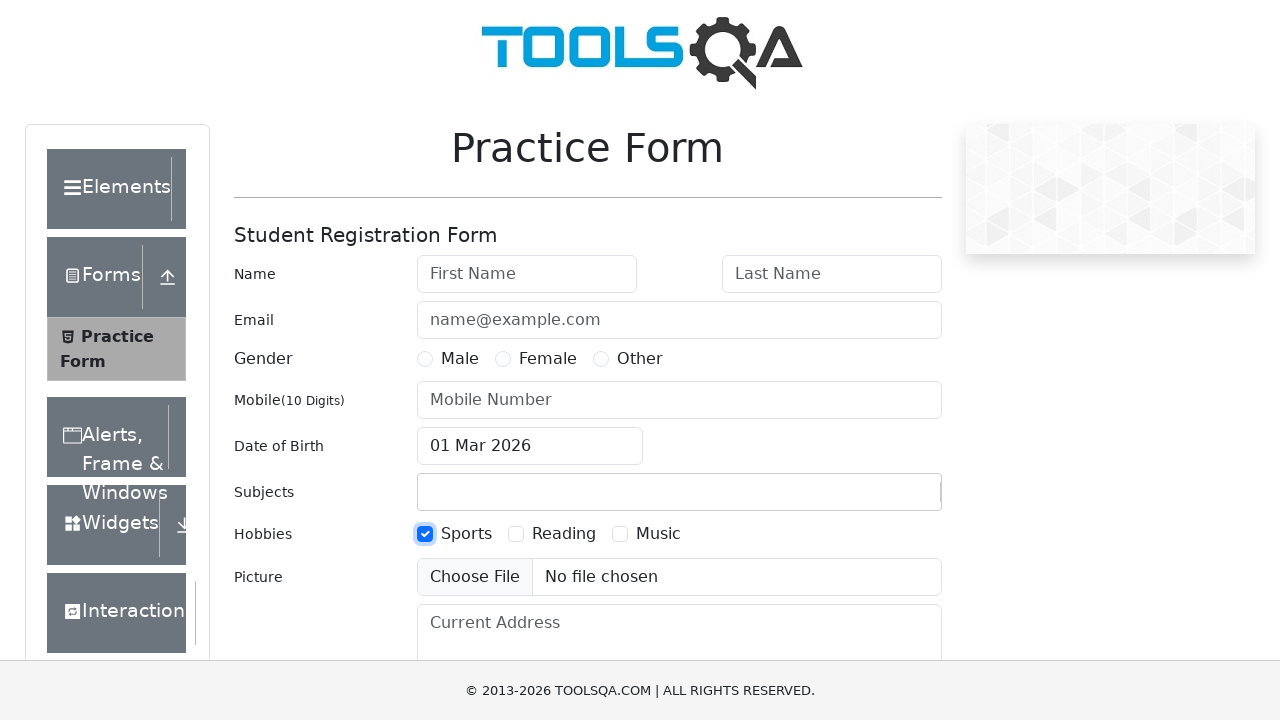

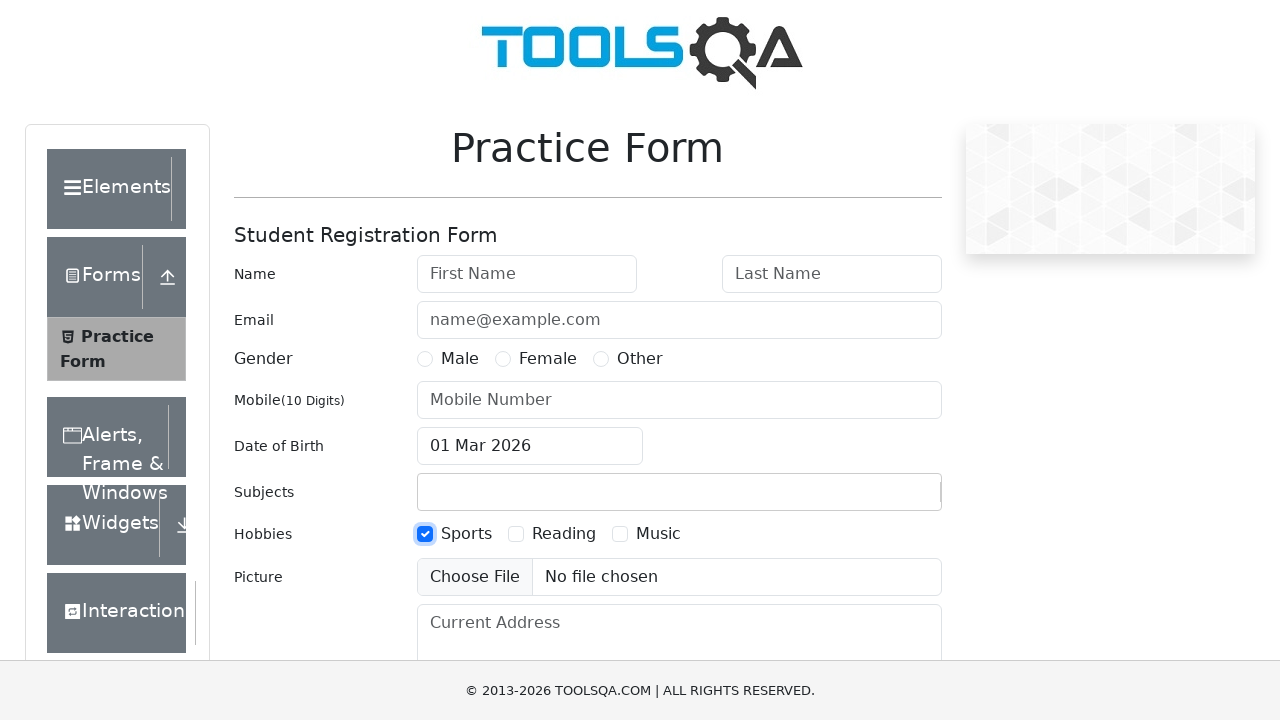